Tests product search and add to cart functionality by searching for products containing "ca", verifying 4 results are displayed, adding items to cart including one by clicking the second product's ADD TO CART button and finding Cashews to add to cart

Starting URL: https://rahulshettyacademy.com/seleniumPractise/#/

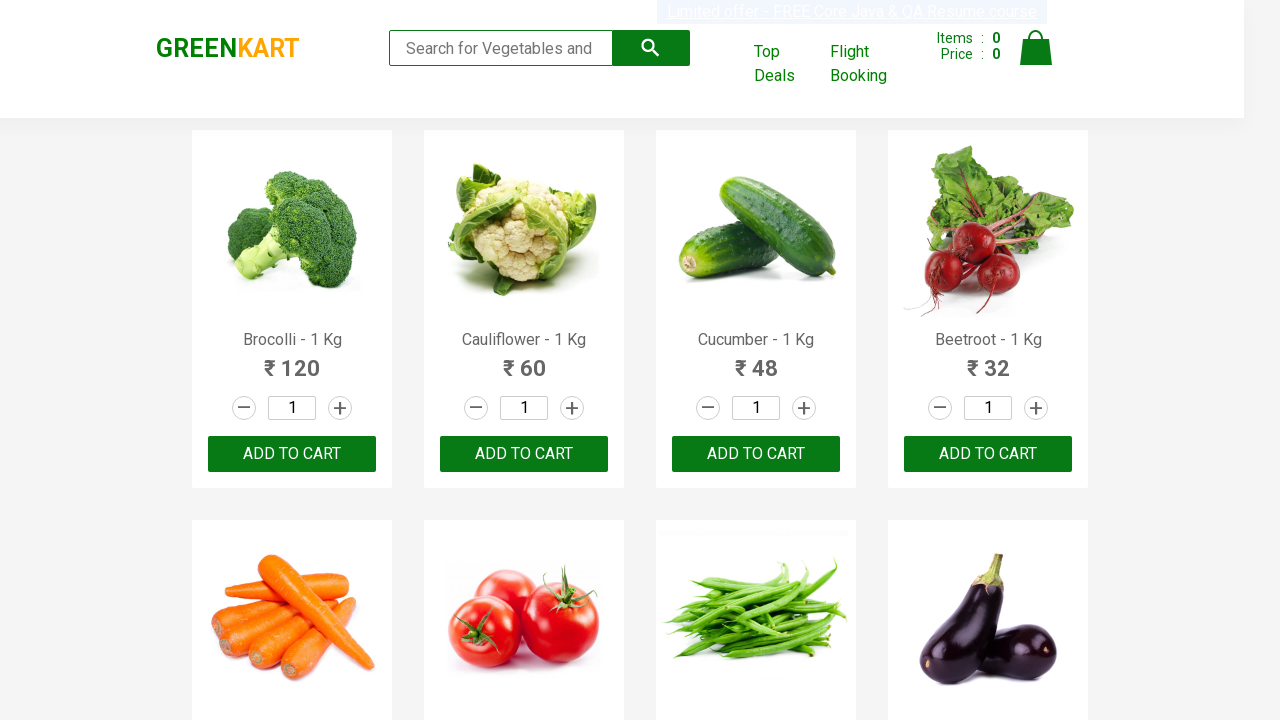

Filled search field with 'ca' on .search-keyword
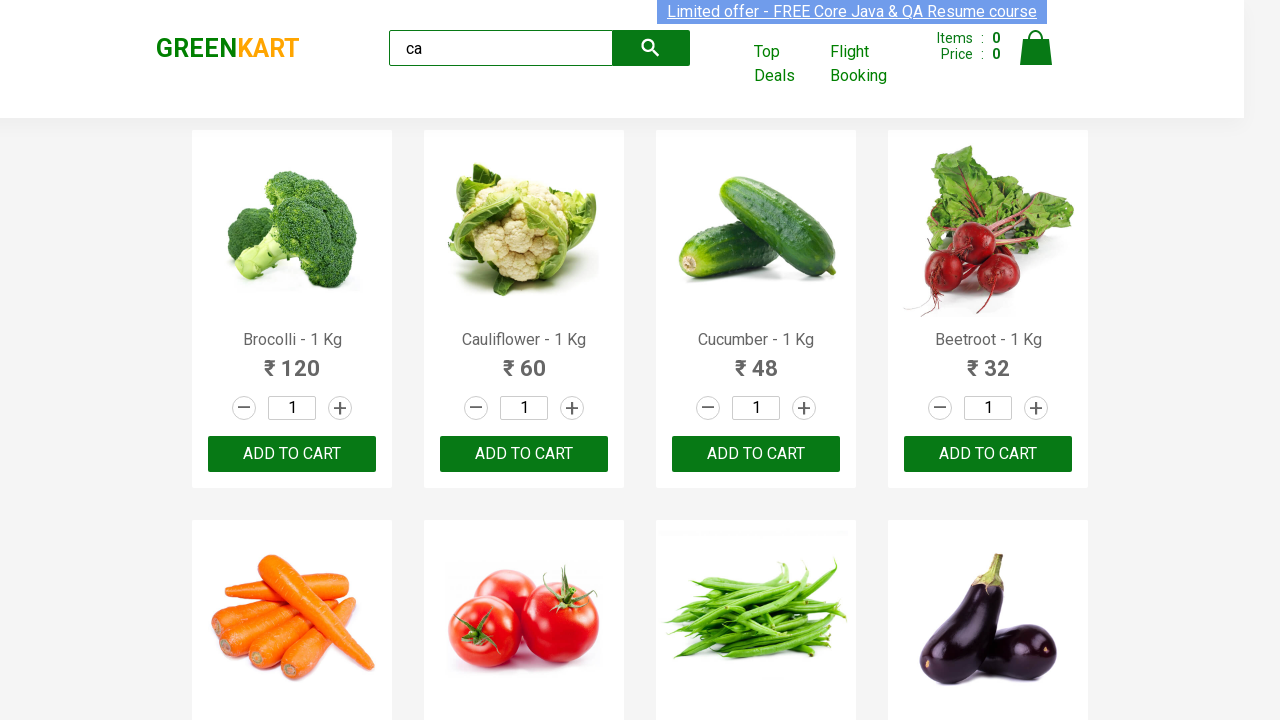

Waited for search results to load
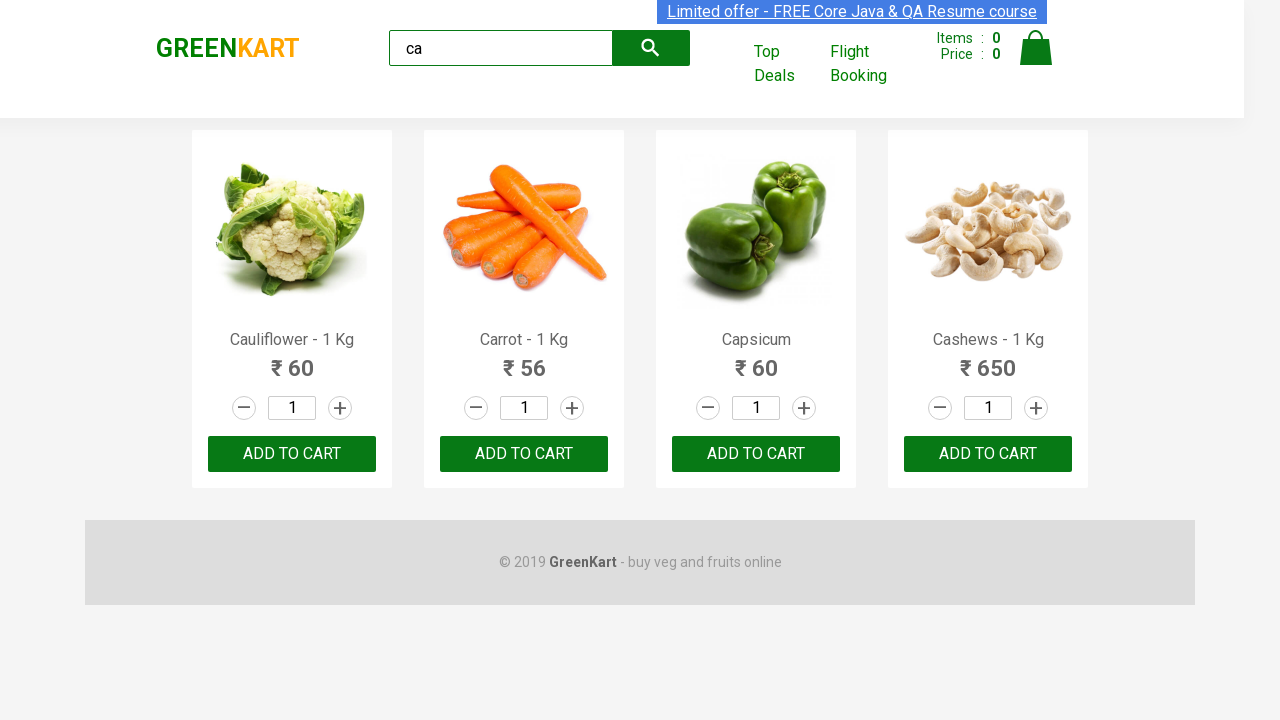

Verified 4 visible products are displayed
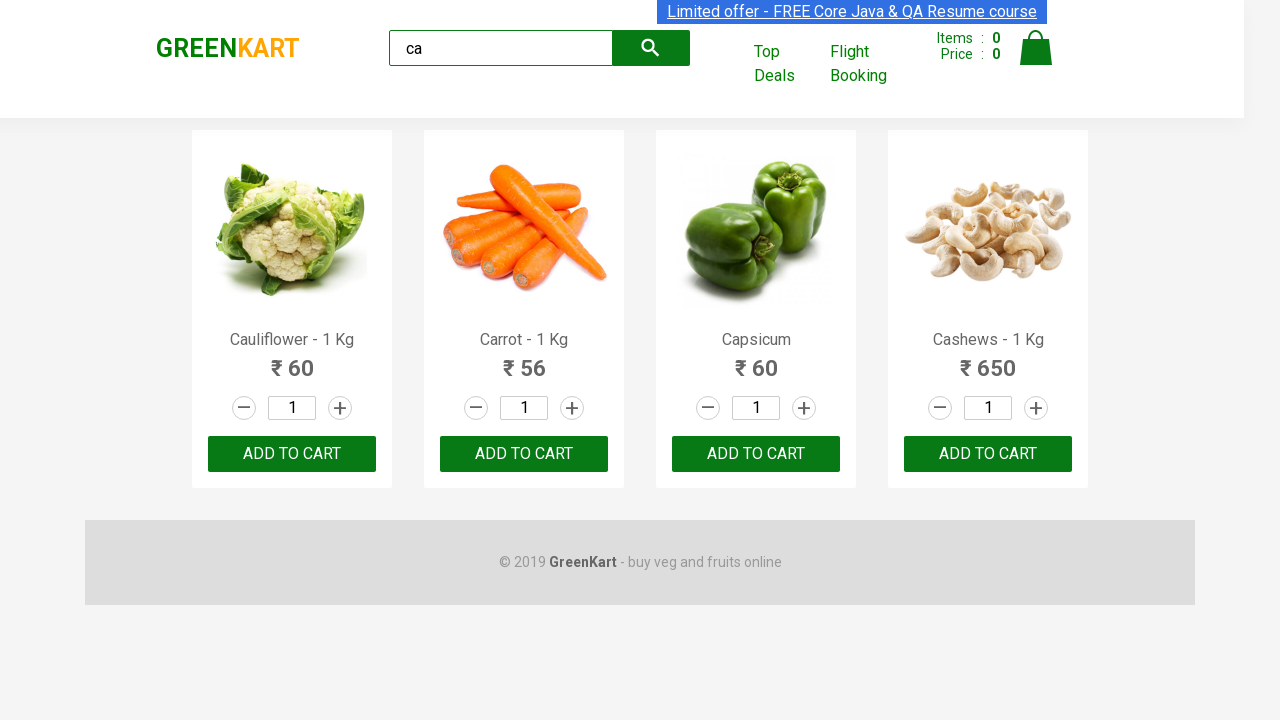

Verified products container has 4 products
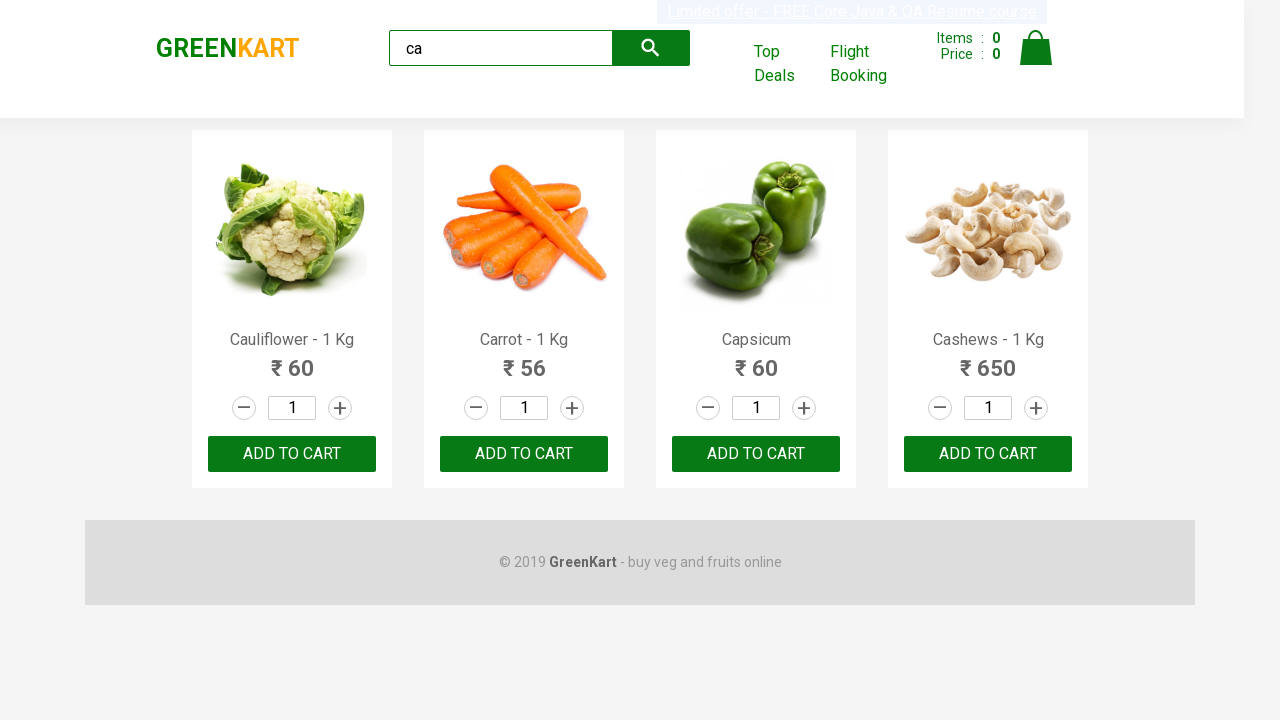

Clicked ADD TO CART button on the second product at (524, 454) on .products .product >> nth=1 >> text=ADD TO CART
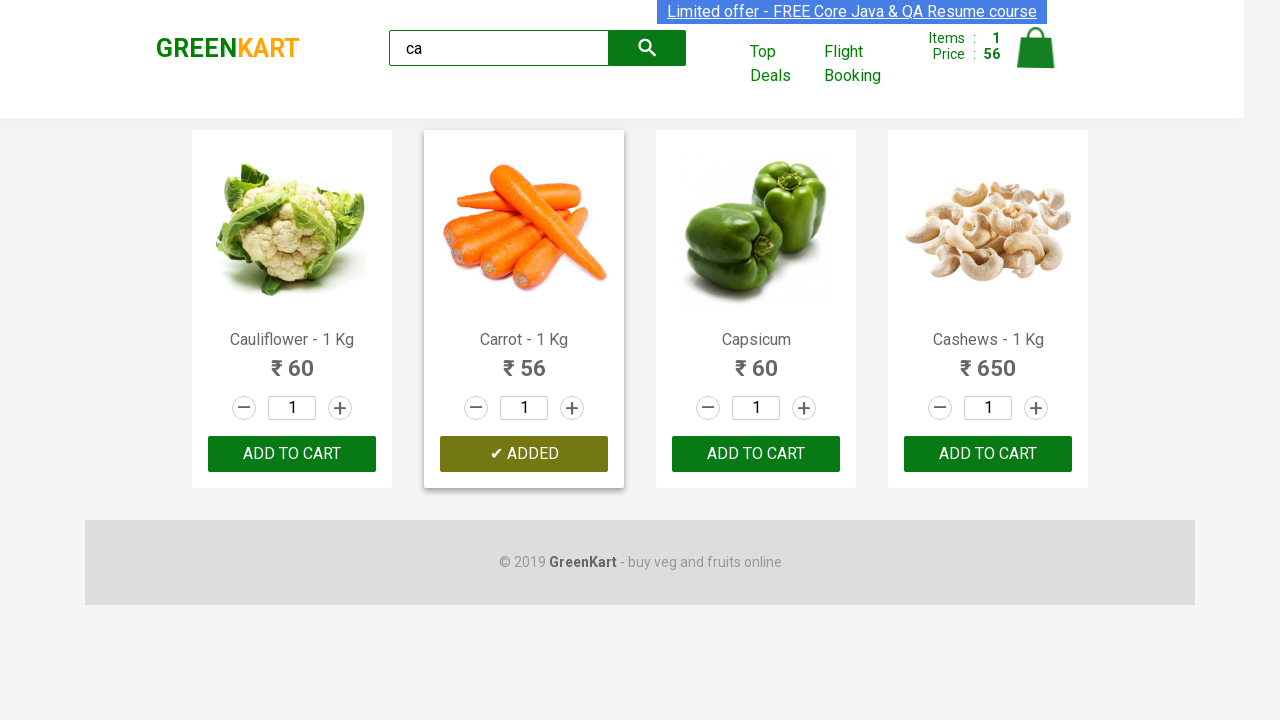

Found and clicked ADD TO CART button for Cashews product at (988, 454) on .products .product >> nth=3 >> button
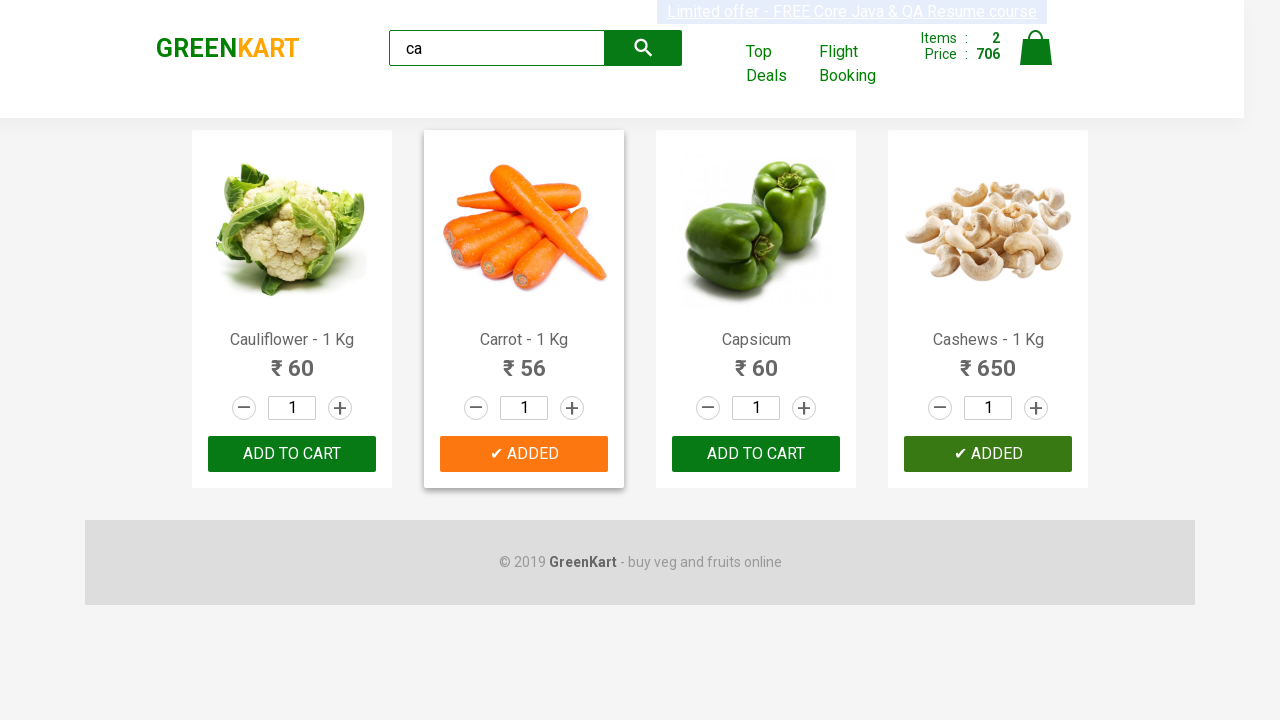

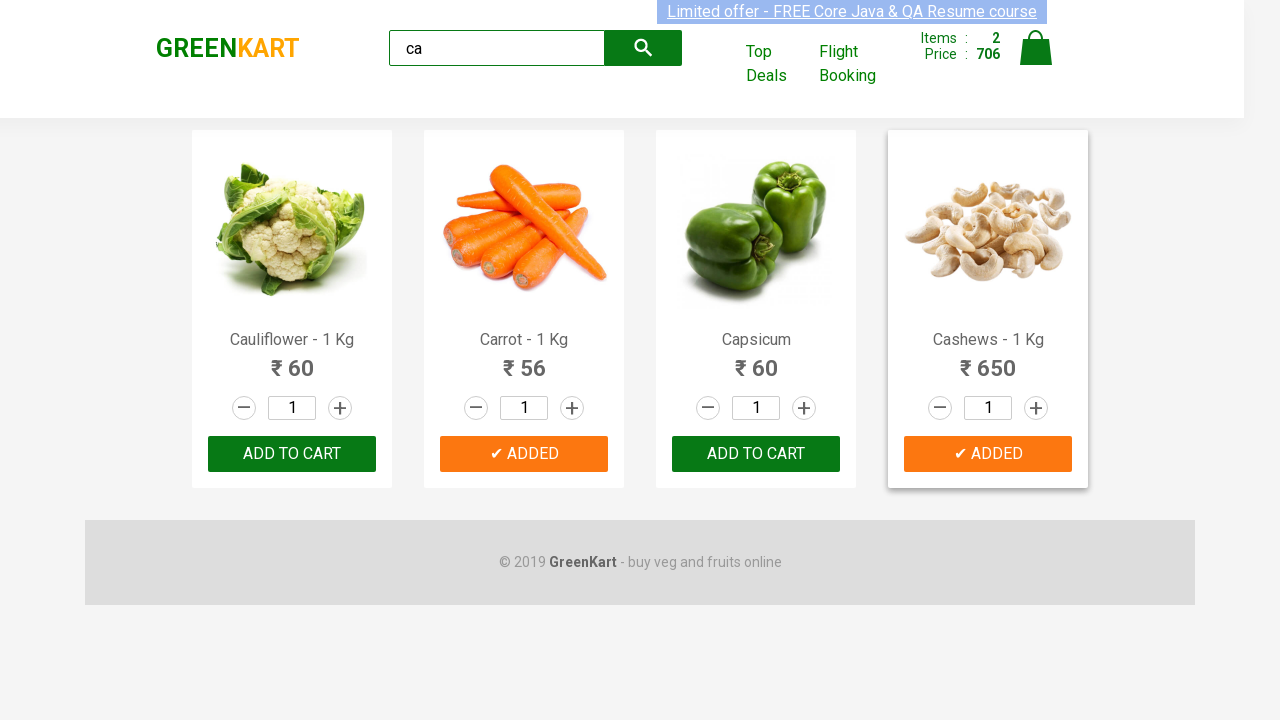